Tests a form submission that triggers a location permission popup, fills in name and email fields, submits the form, and handles the resulting alert dialog

Starting URL: https://belaletech.github.io/allow-location-permission/

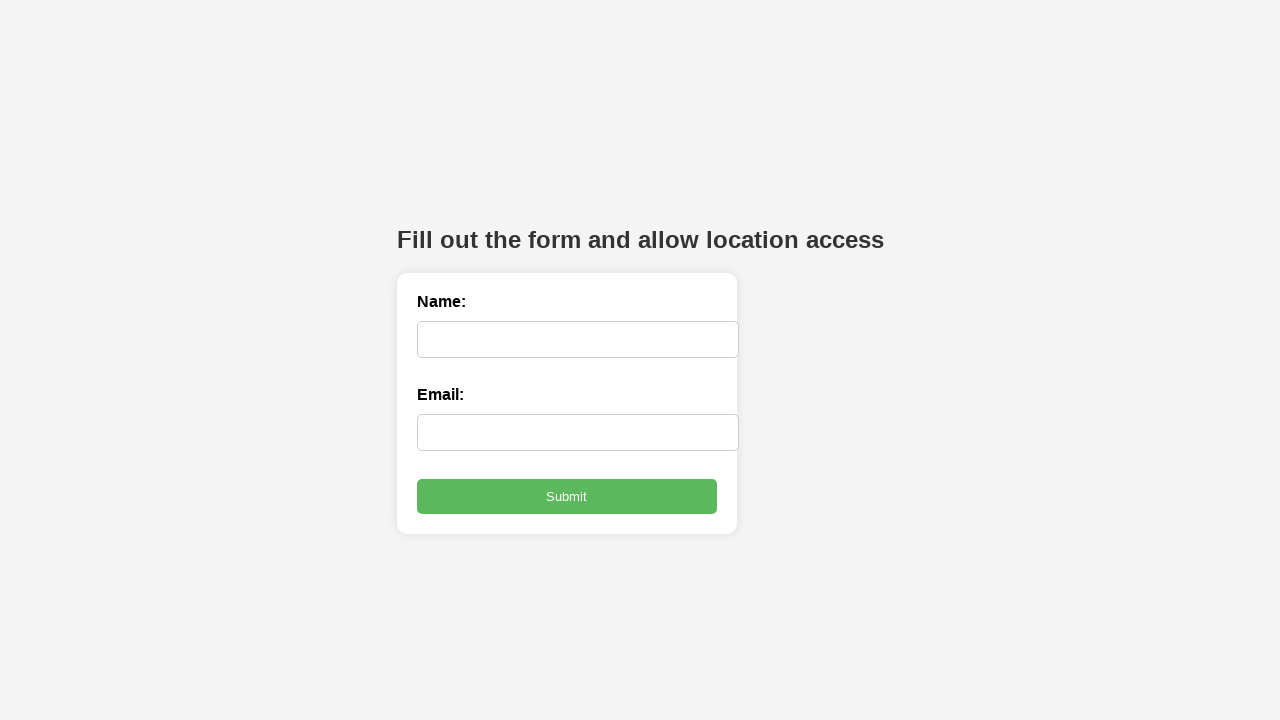

Filled name field with 'belal' on #name
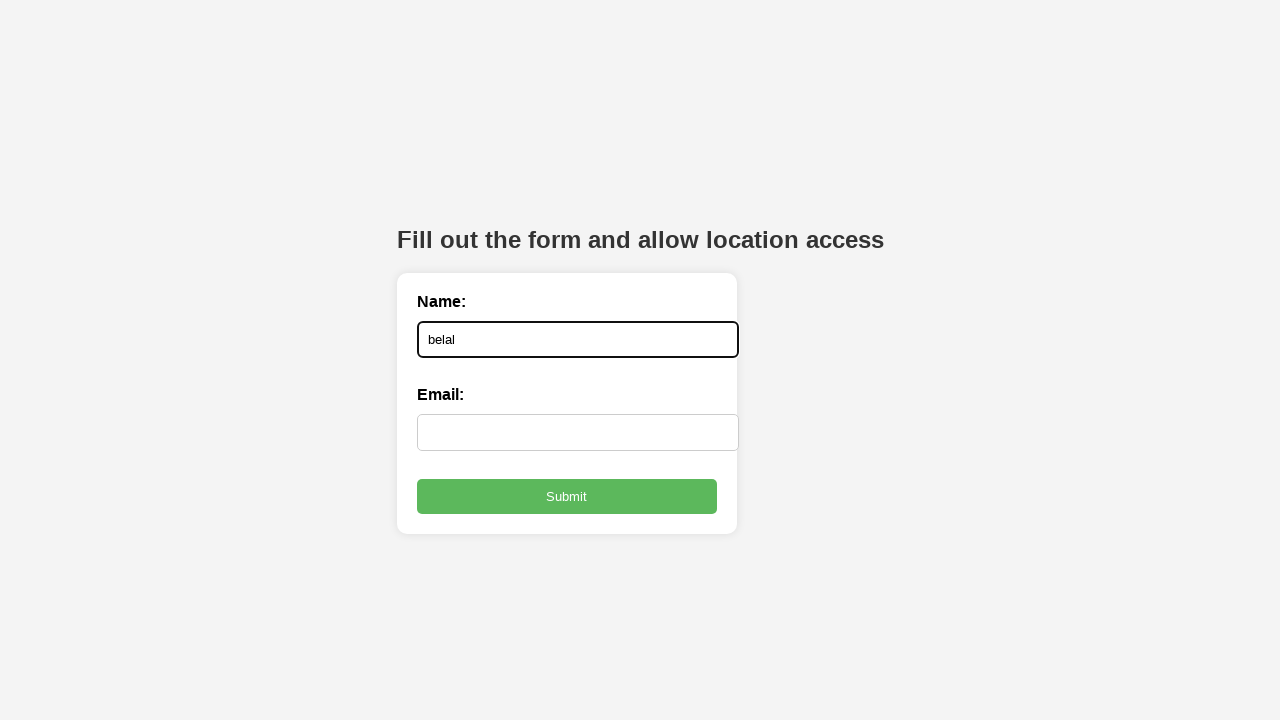

Filled email field with 'belal@gmail.com' on #email
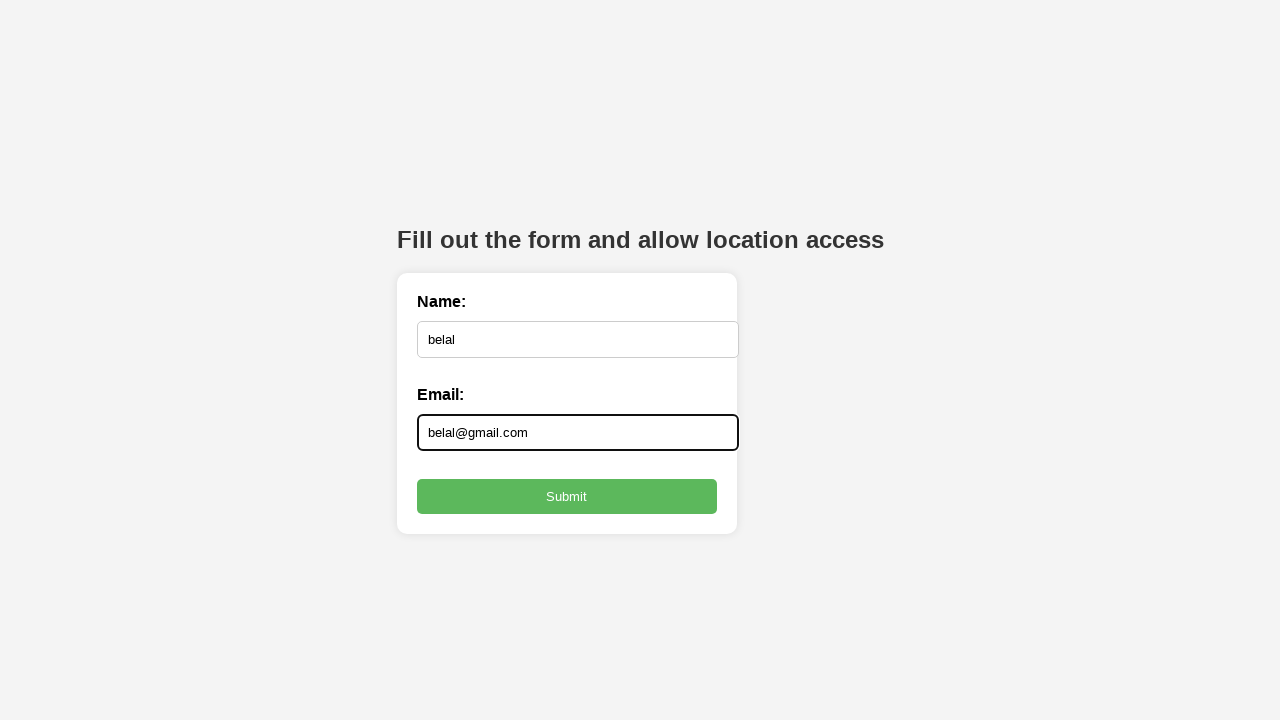

Clicked submit button on location form at (566, 497) on #locationForm button
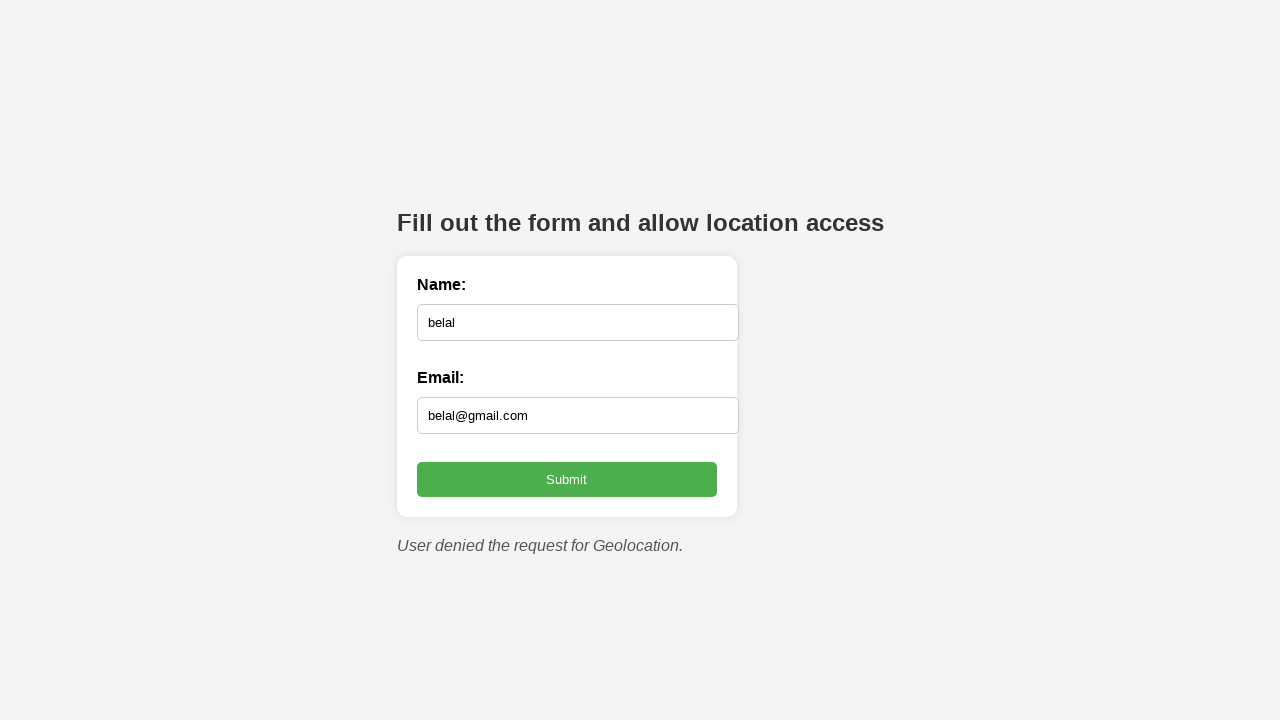

Set up dialog handler to accept location permission popup
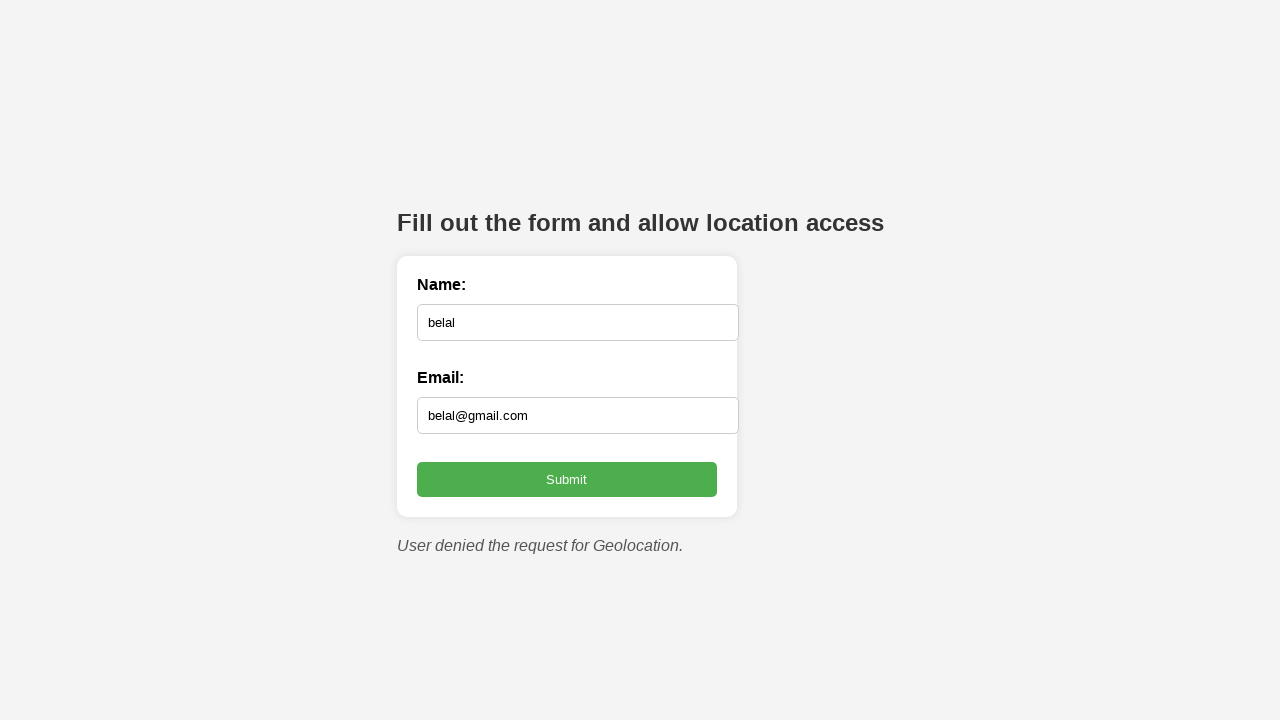

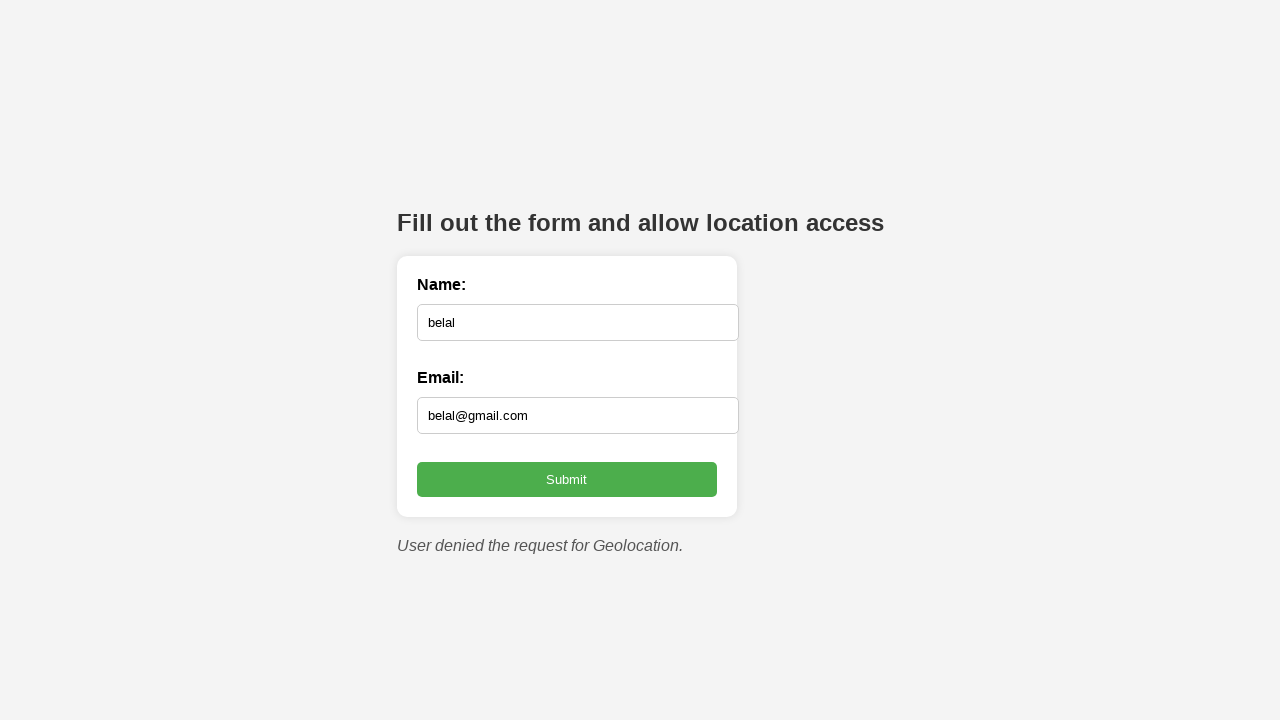